Tests JavaScript confirmation alert by clicking a button, accepting the alert to verify "Ok" message, then clicking again and dismissing to verify "Cancel" message.

Starting URL: https://loopcamp.vercel.app/javascript-alerts.html

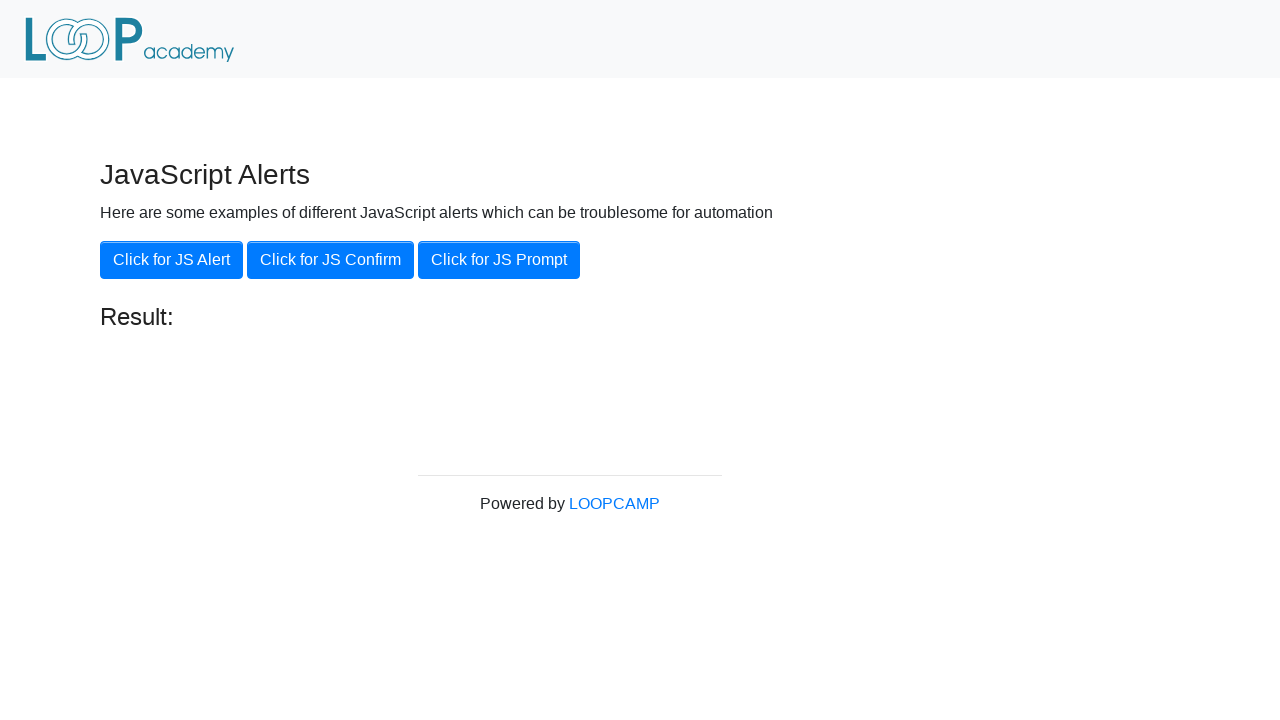

Set up dialog handler to accept confirmation alert
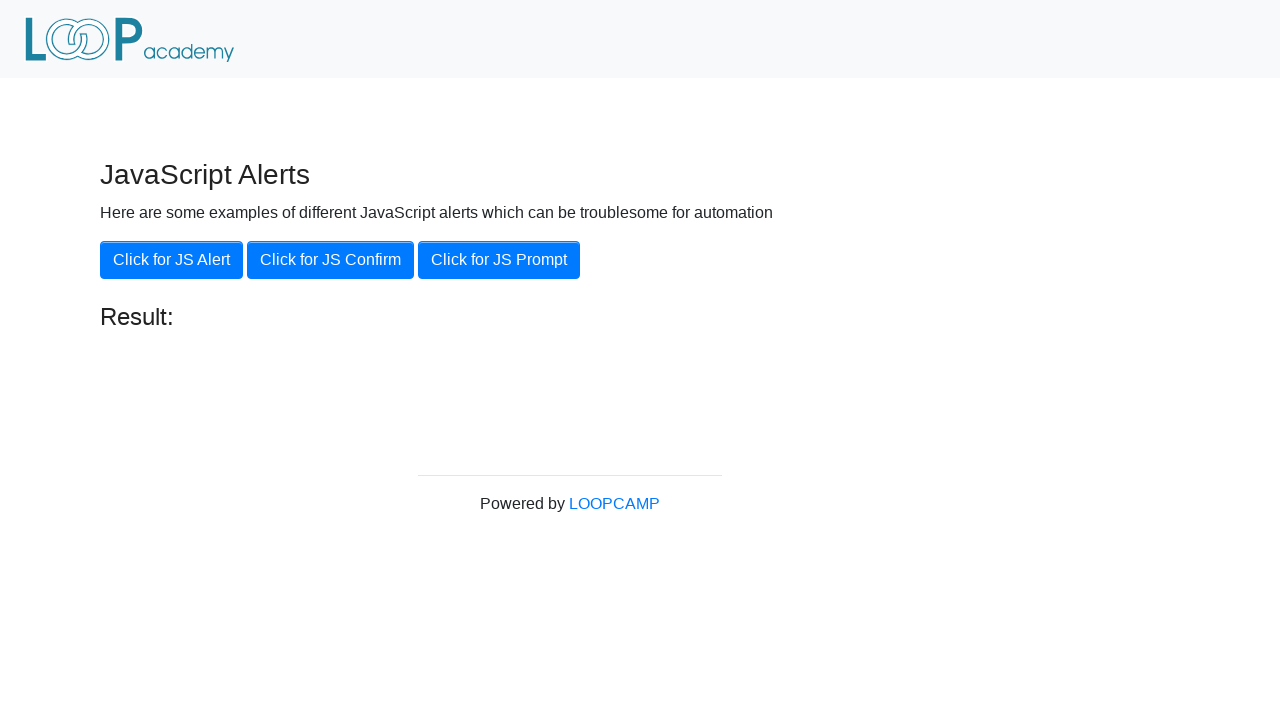

Clicked 'Click for JS Confirm' button at (330, 260) on xpath=//button[contains(text(),'Click for JS Confirm')]
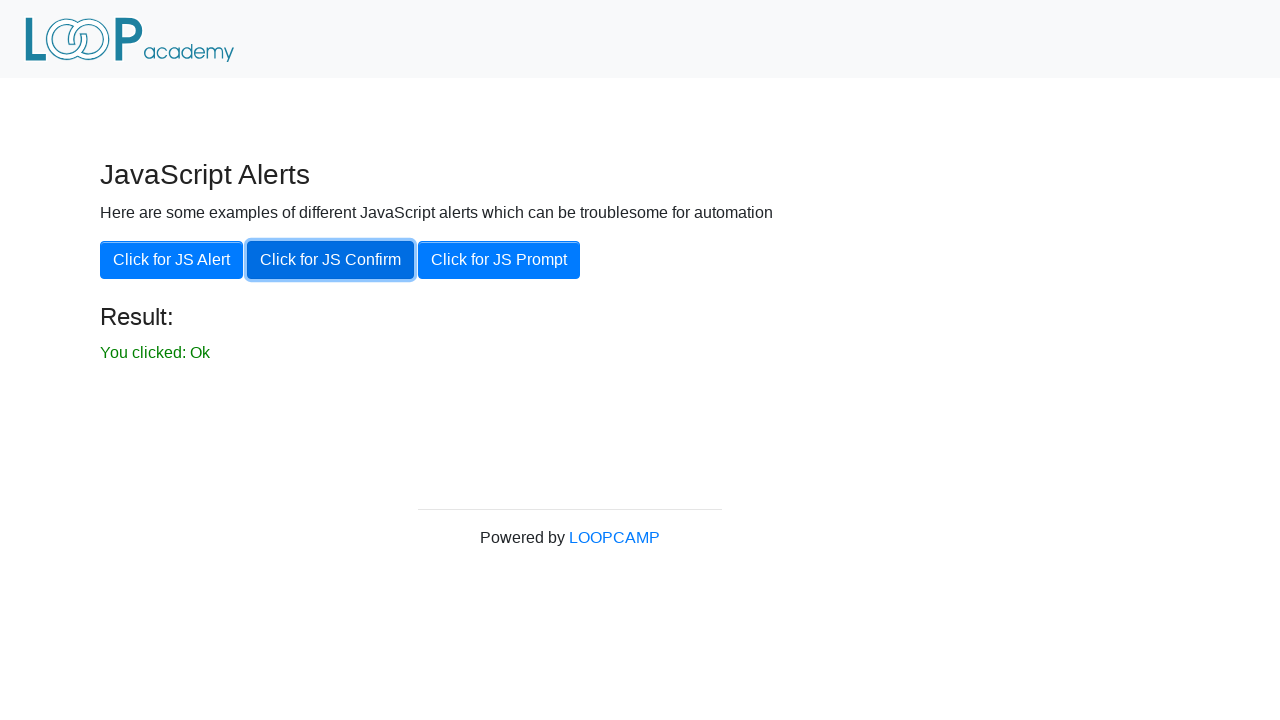

Located result element
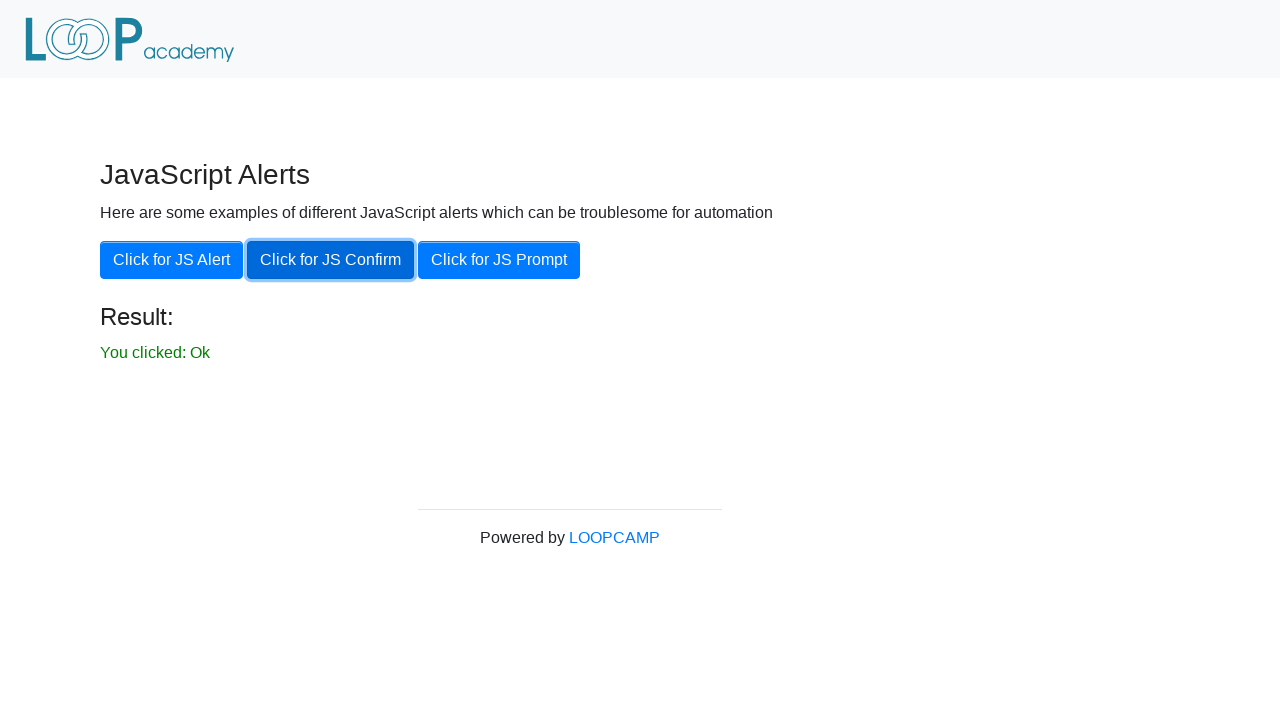

Verified 'You clicked: Ok' message appears after accepting alert
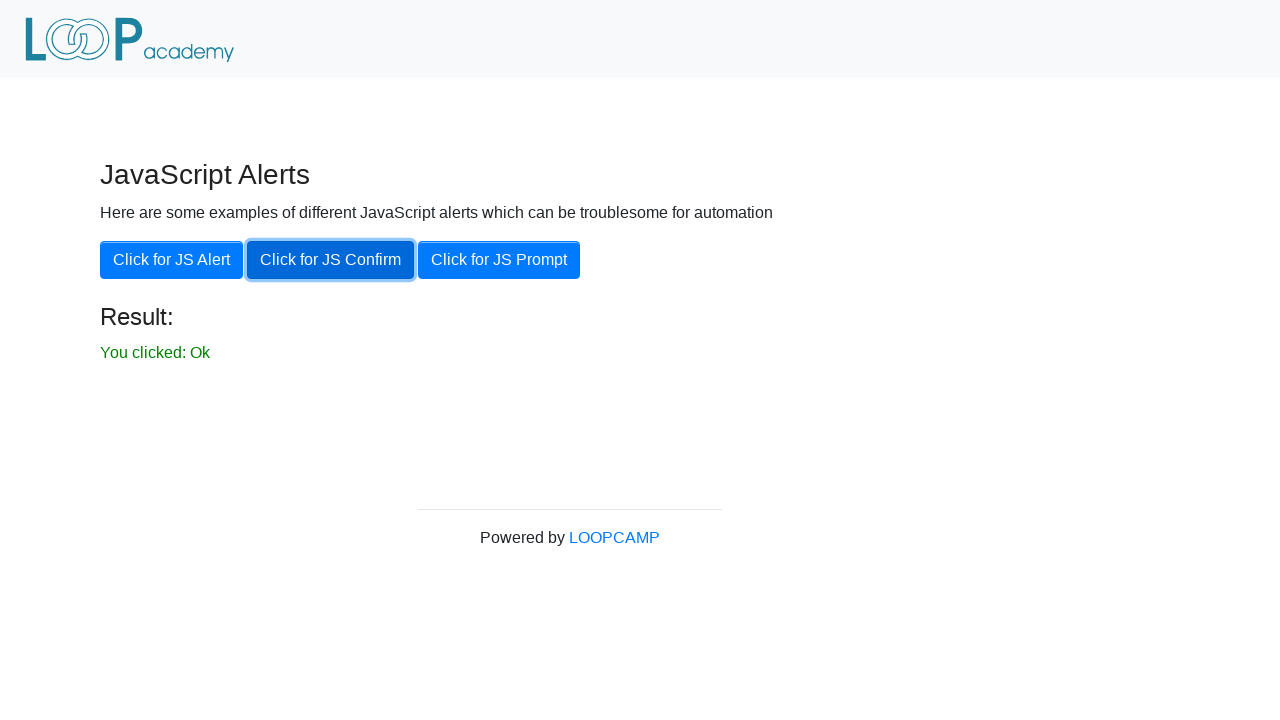

Set up dialog handler to dismiss confirmation alert
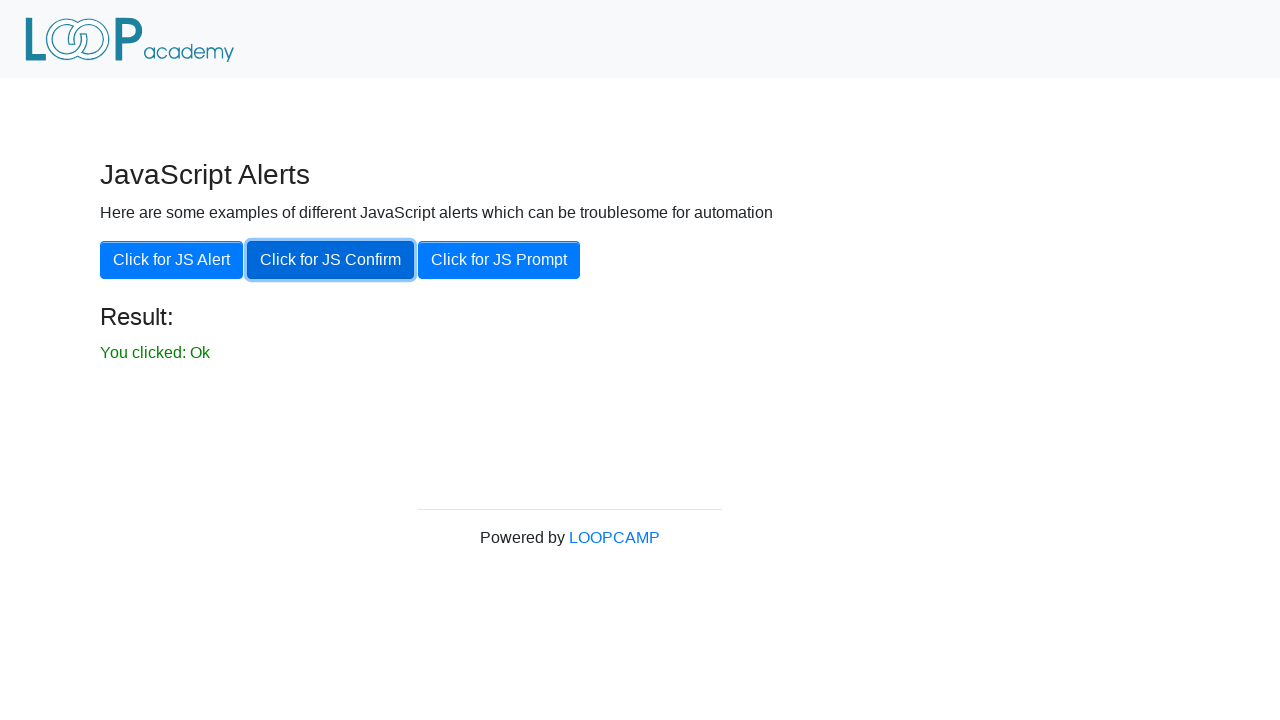

Clicked 'Click for JS Confirm' button again at (330, 260) on xpath=//button[contains(text(),'Click for JS Confirm')]
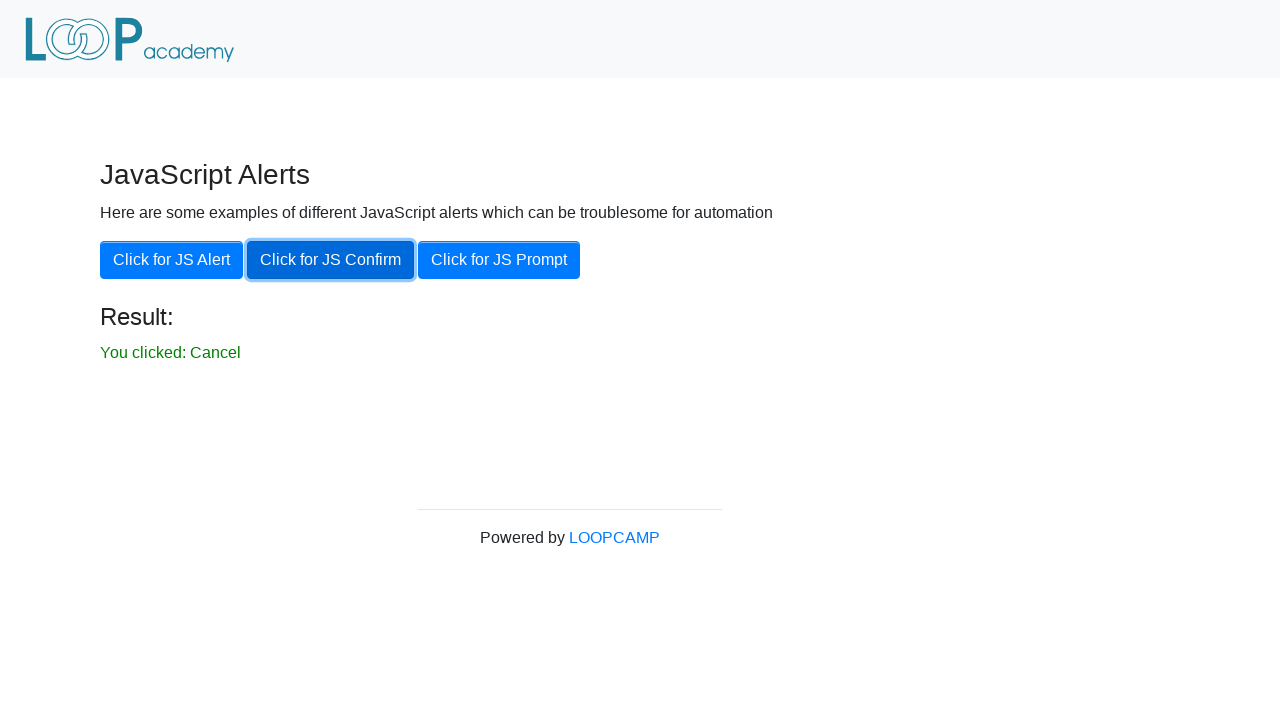

Verified 'You clicked: Cancel' message appears after dismissing alert
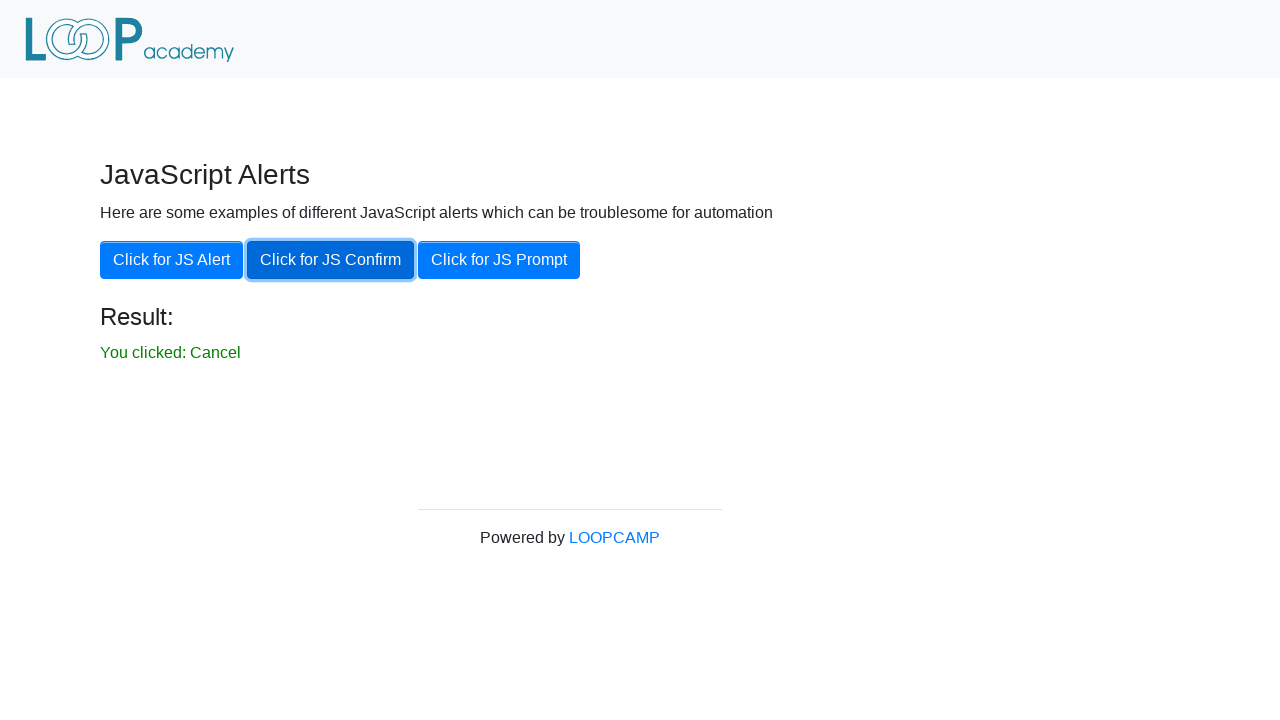

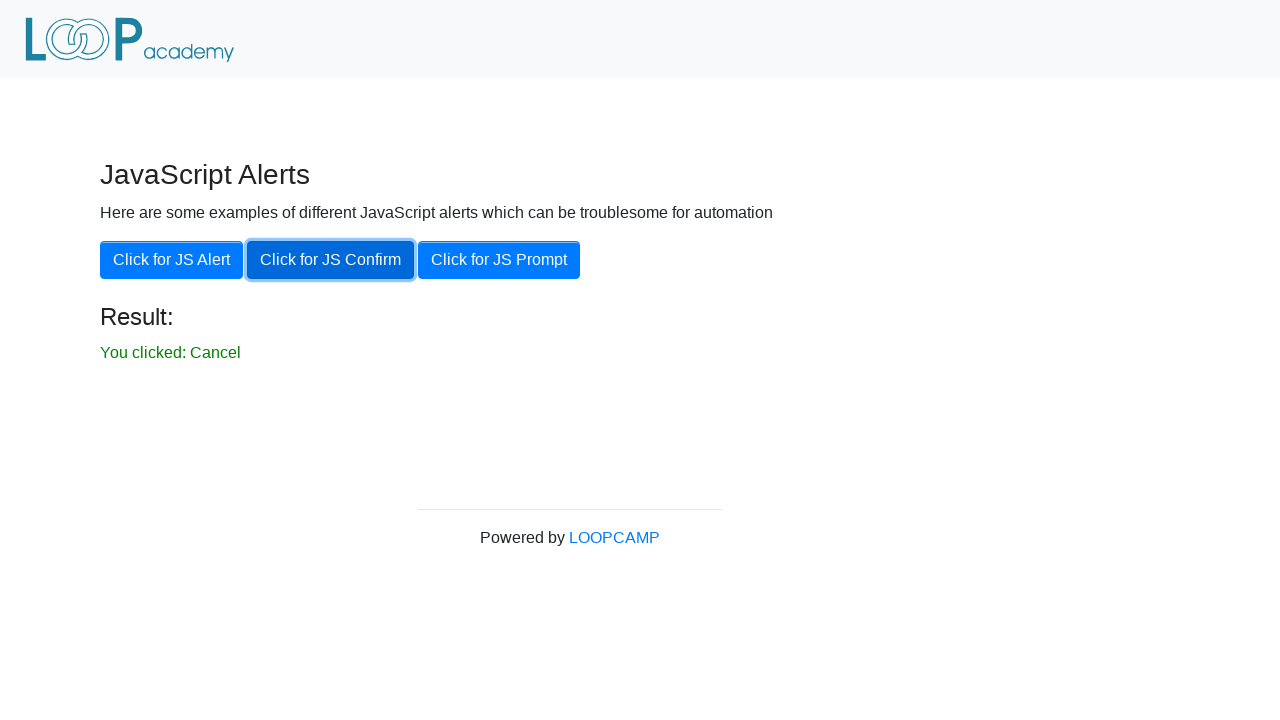